Tests keyboard events functionality by typing text and pressing Enter key on a keyboard events demo page, then verifies the page heading is displayed.

Starting URL: https://training-support.net/webelements/keyboard-events

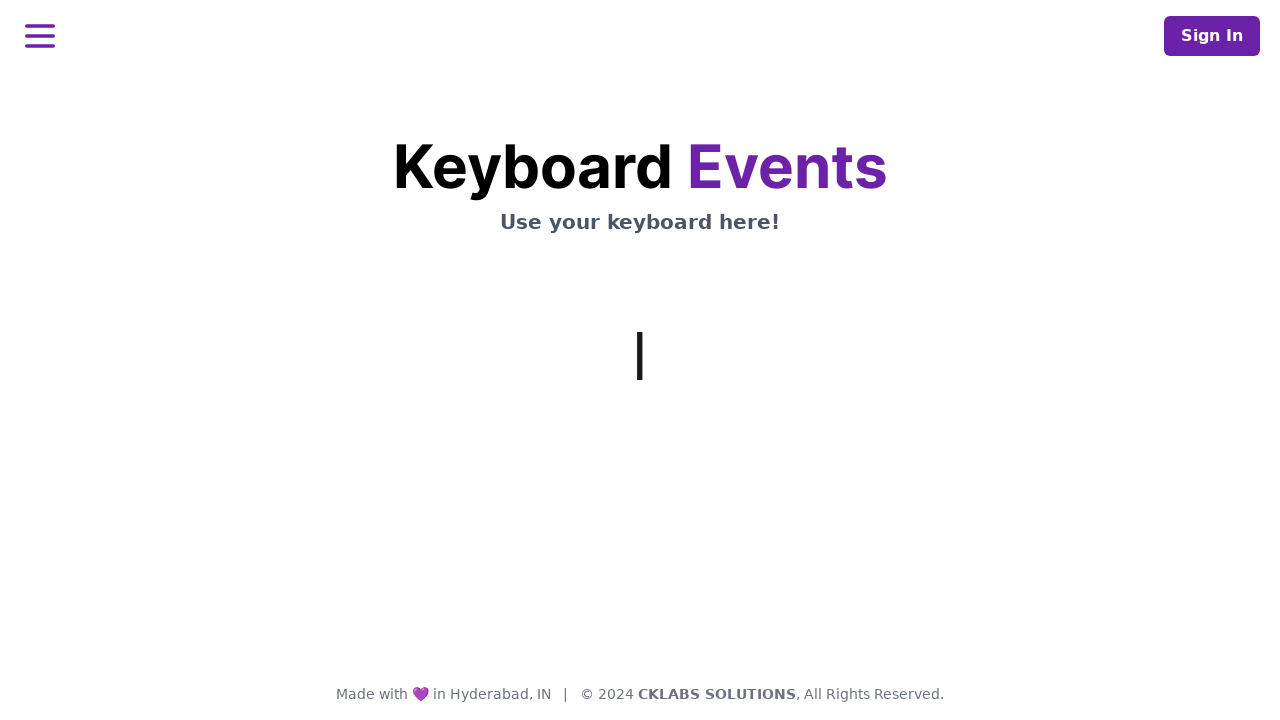

Typed 'Hello Selenium!' using keyboard
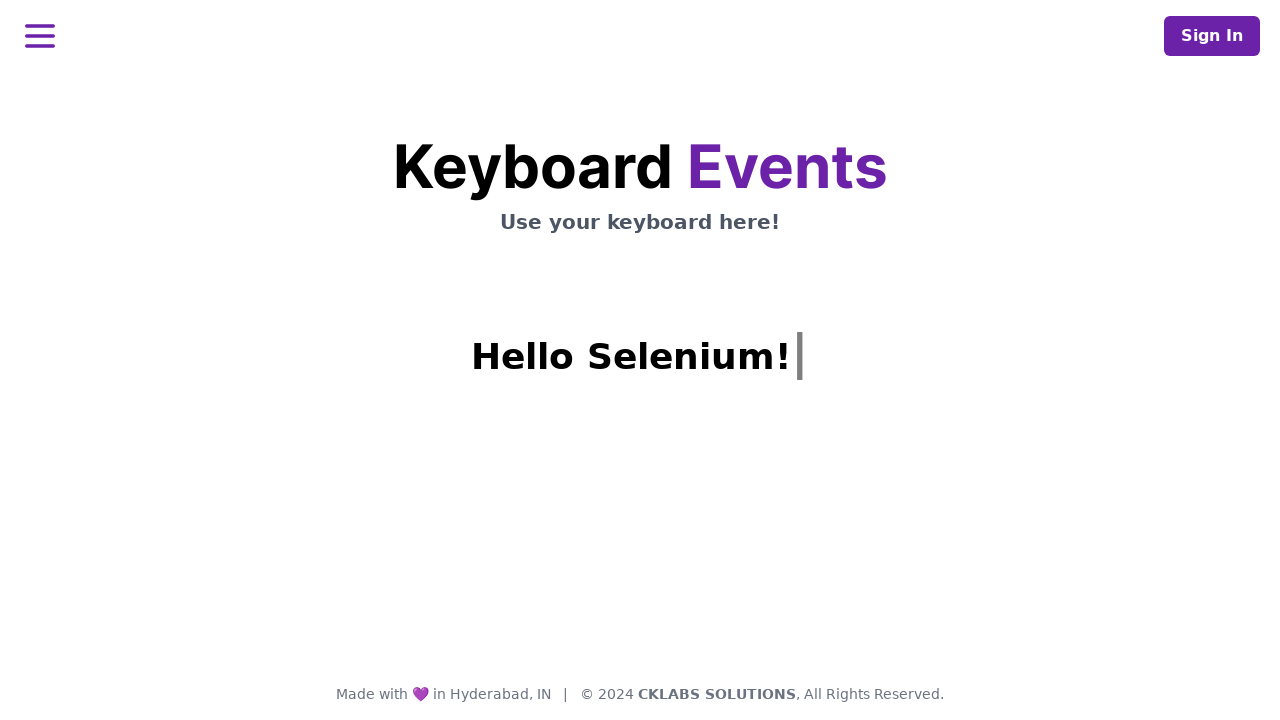

Pressed Enter key
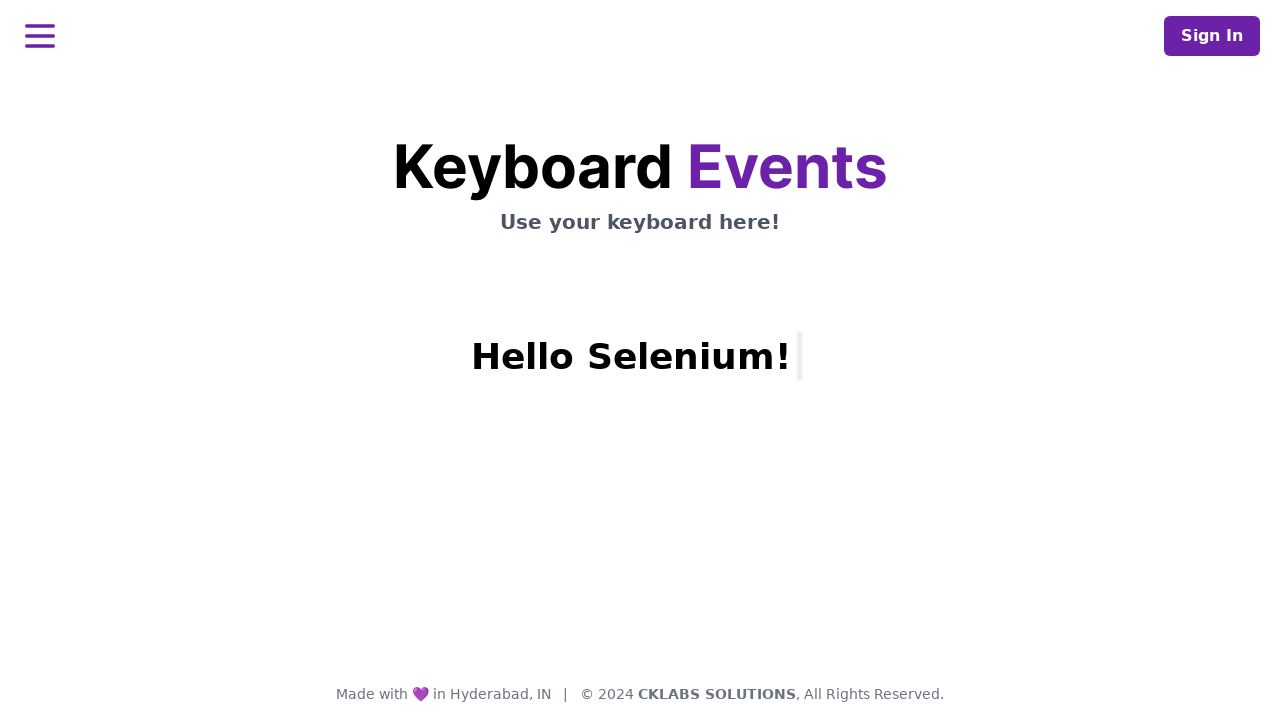

Page heading (h1.mt-3) is displayed
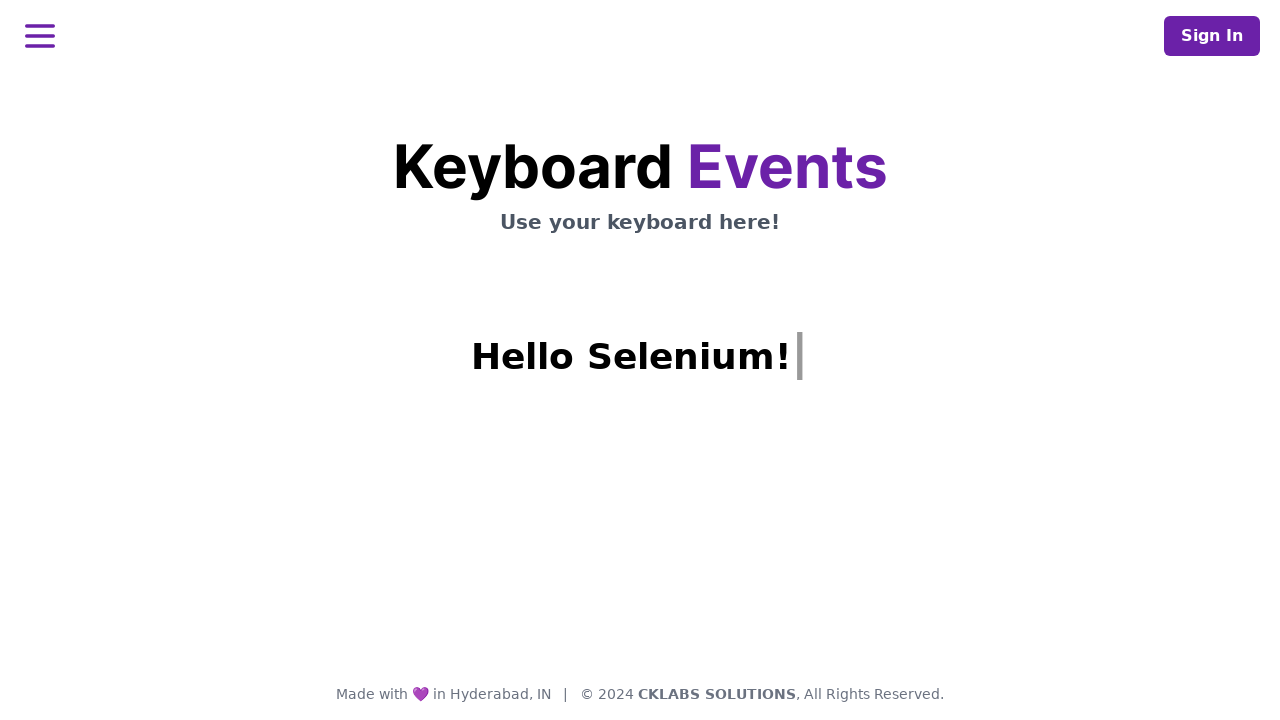

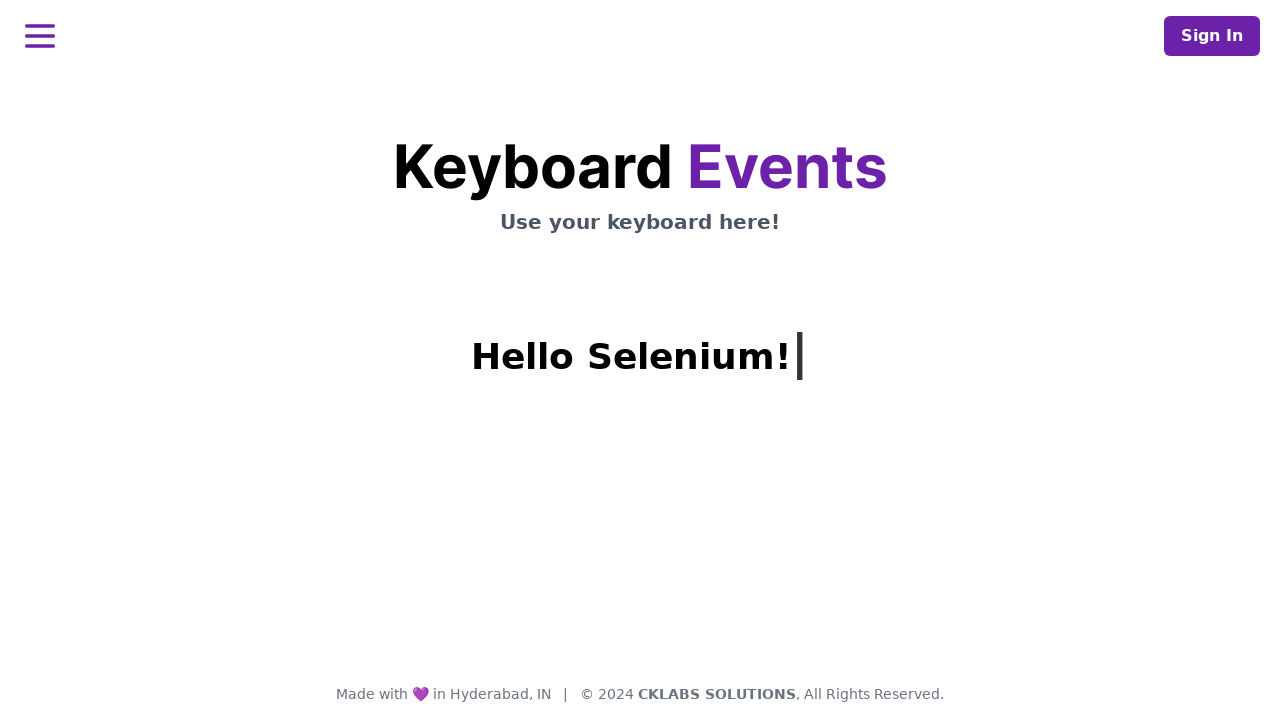